Tests checkbox functionality by checking multiple checkboxes

Starting URL: http://formy-project.herokuapp.com/checkbox

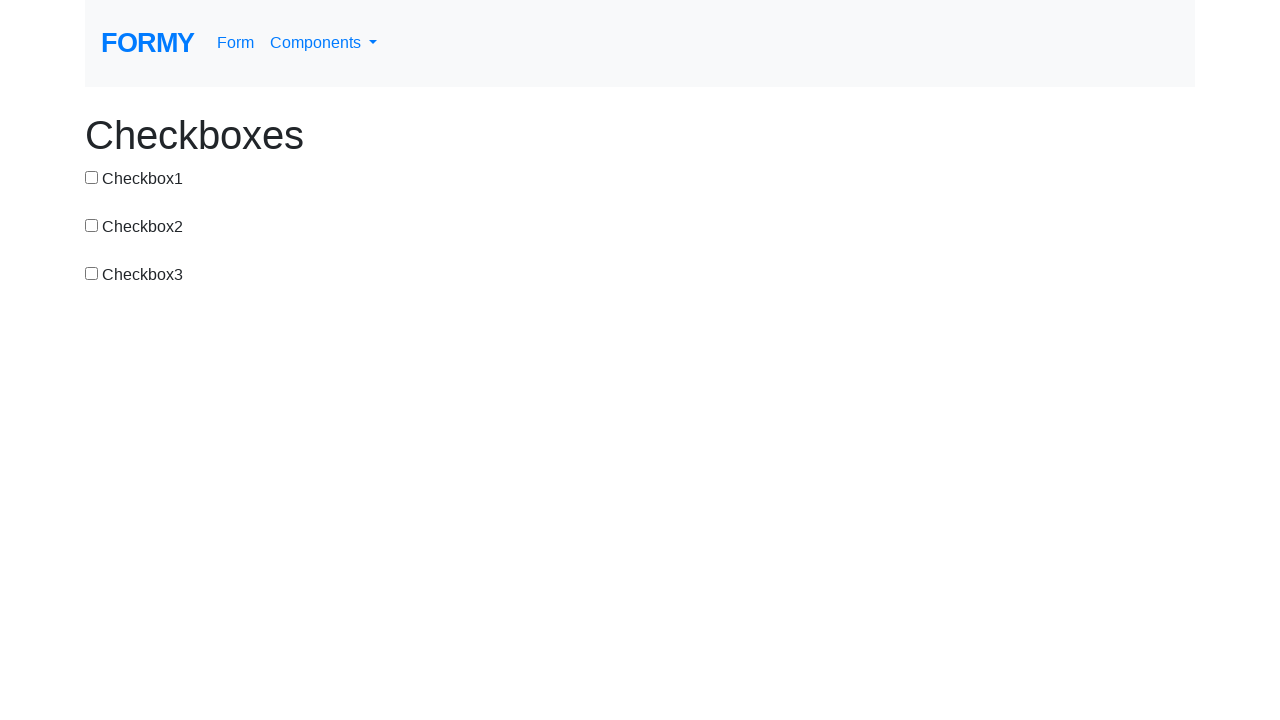

Checked first checkbox at (92, 177) on input[id='checkbox-1']
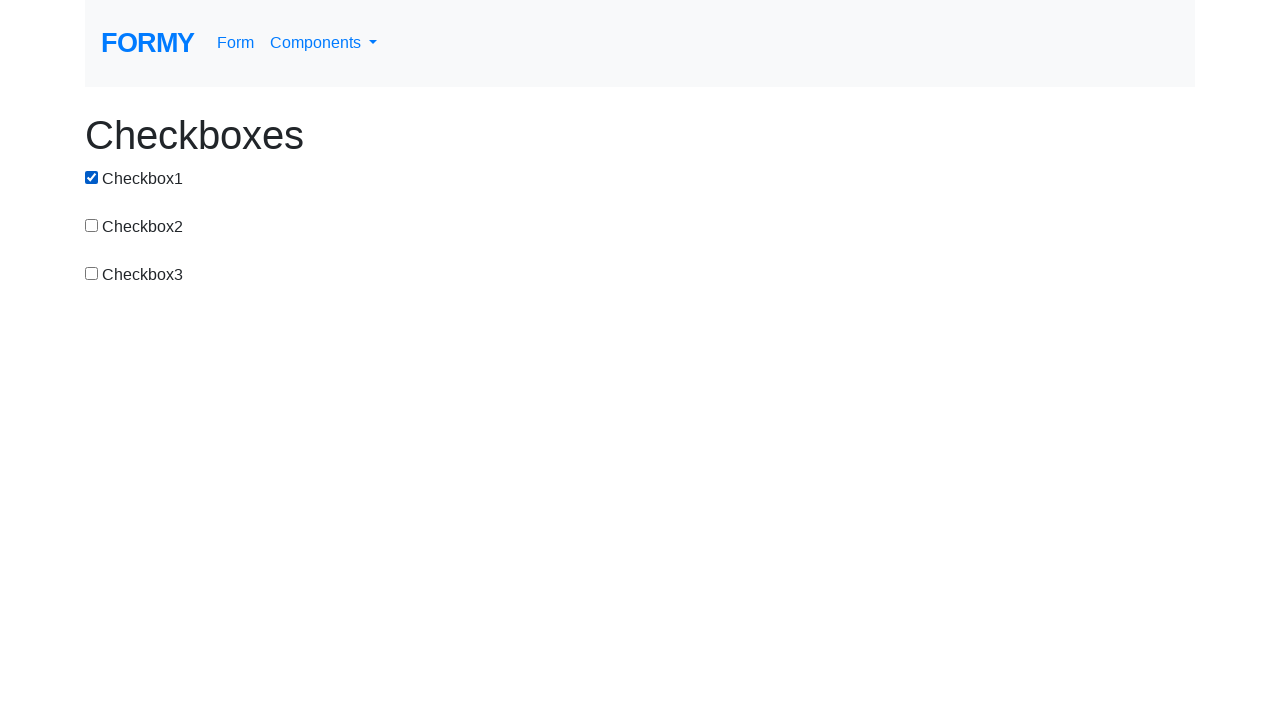

Checked second checkbox at (92, 225) on input[id='checkbox-2']
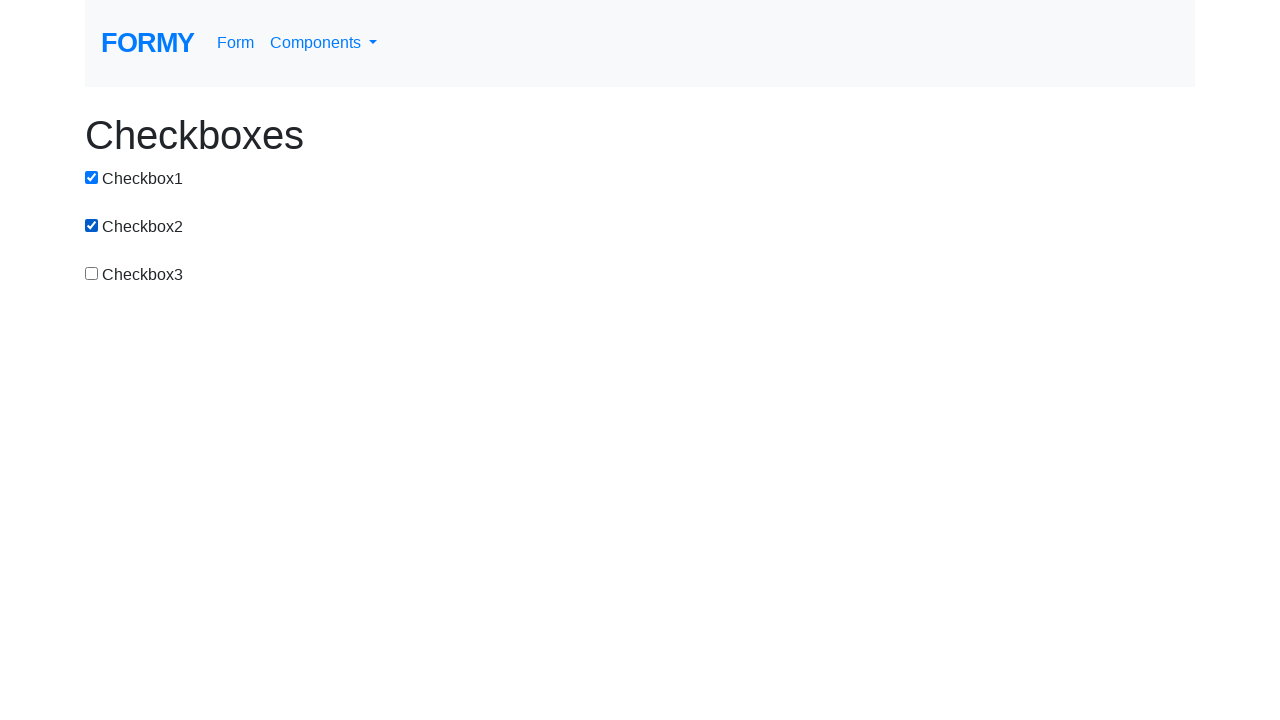

Checked third checkbox at (92, 273) on input[id='checkbox-3']
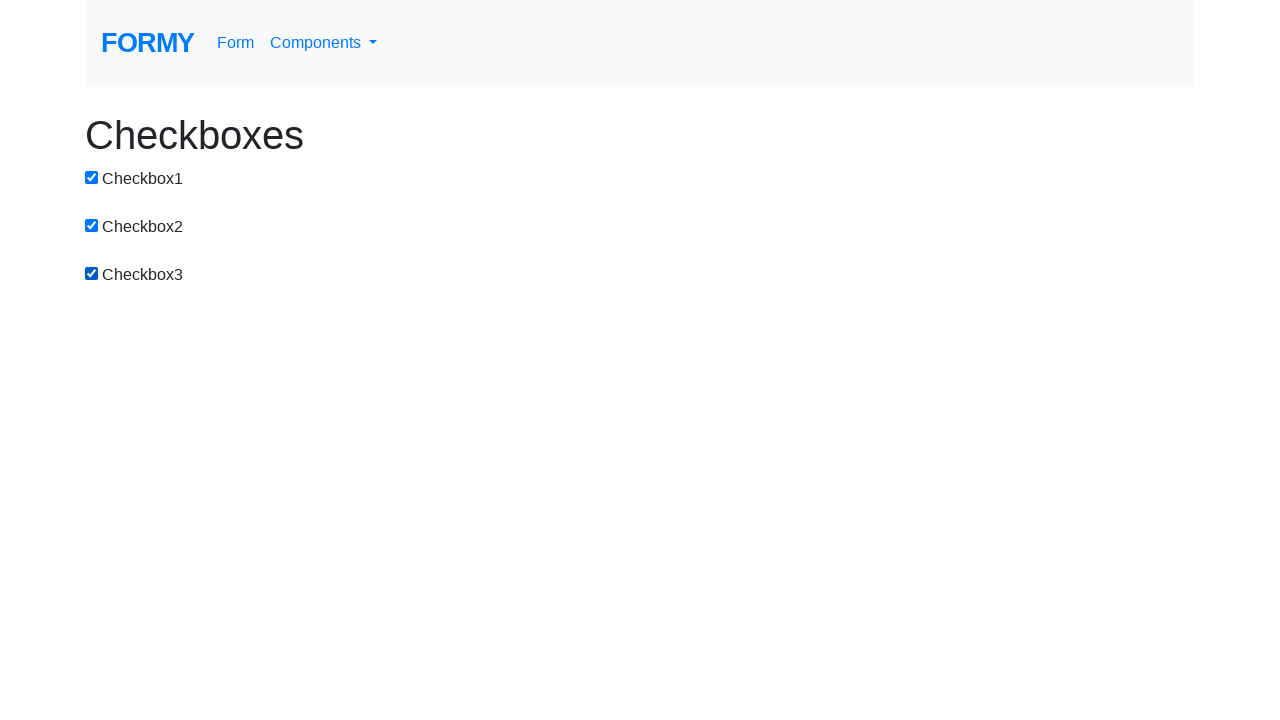

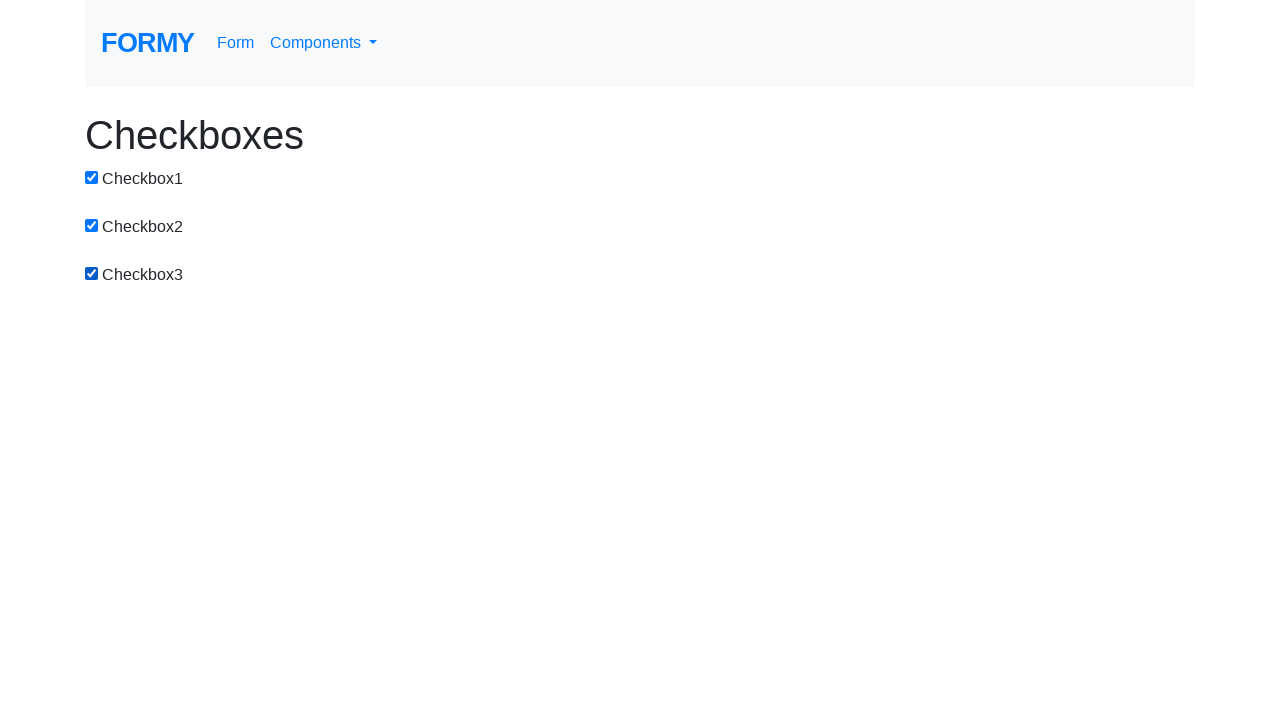